Tests concurrent user handling by opening multiple pages in the same browser context, navigating each to different sections of the site simultaneously, and verifying all pages load successfully.

Starting URL: https://msaproperties.co.uk

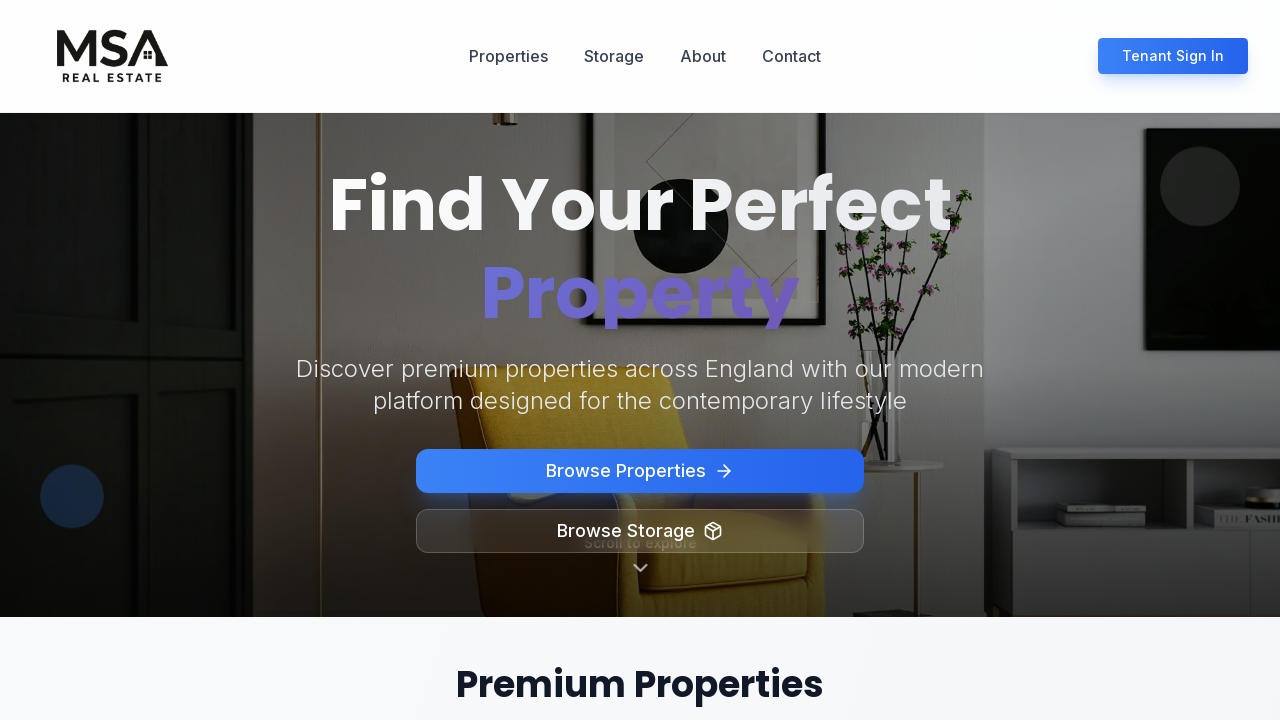

Waited for DOM content to load on first page
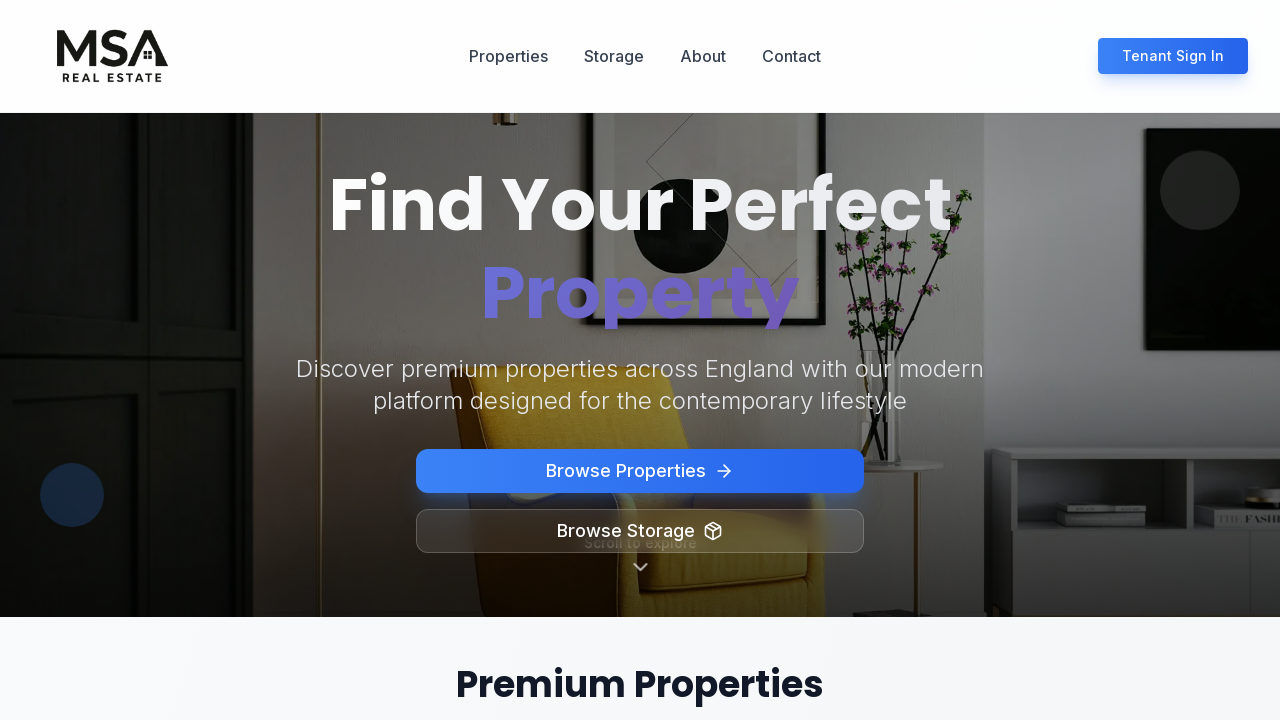

Created second page in browser context
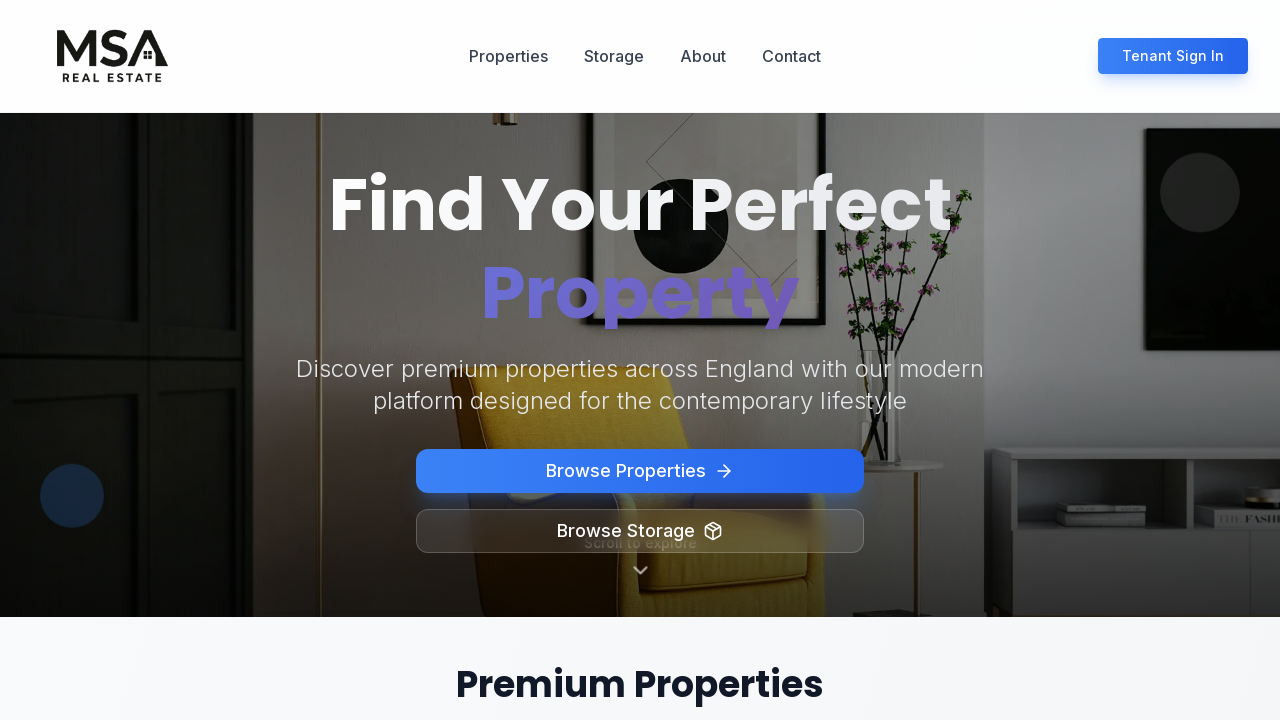

Created third page in browser context
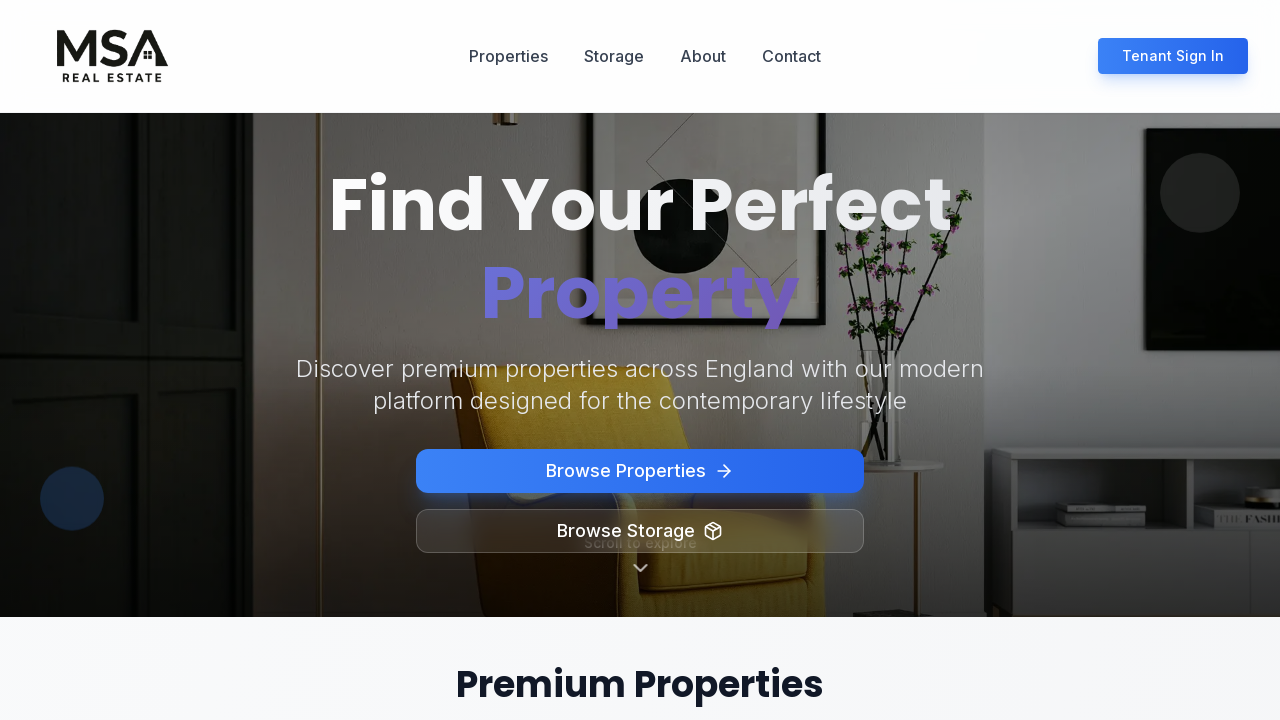

Navigated page 2 to contact section
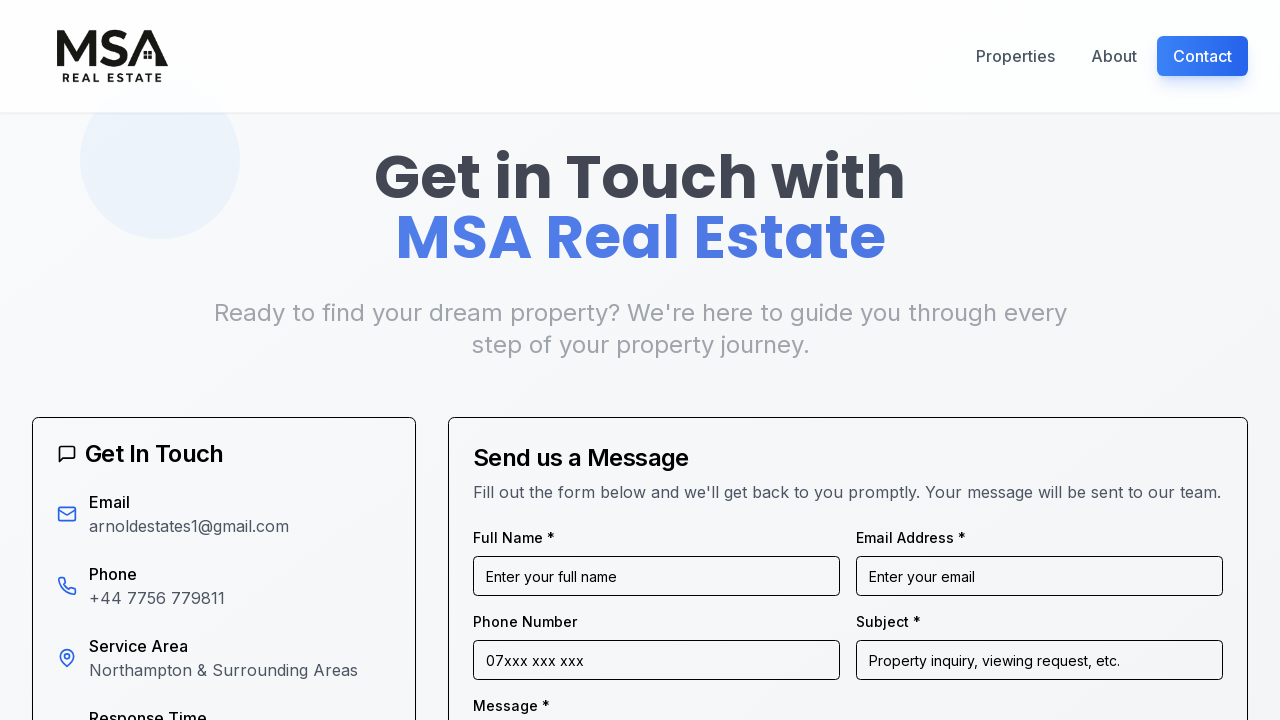

Waited for DOM content to load on page 2 (contact)
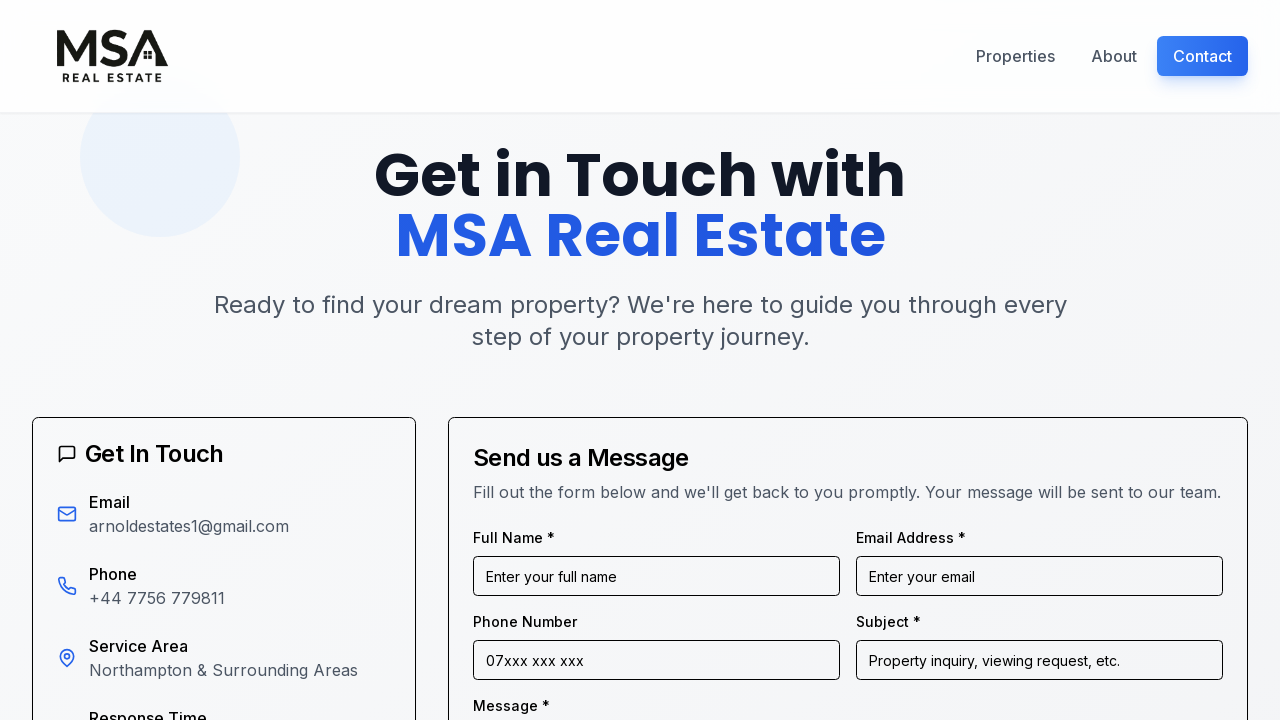

Navigated page 3 to about section
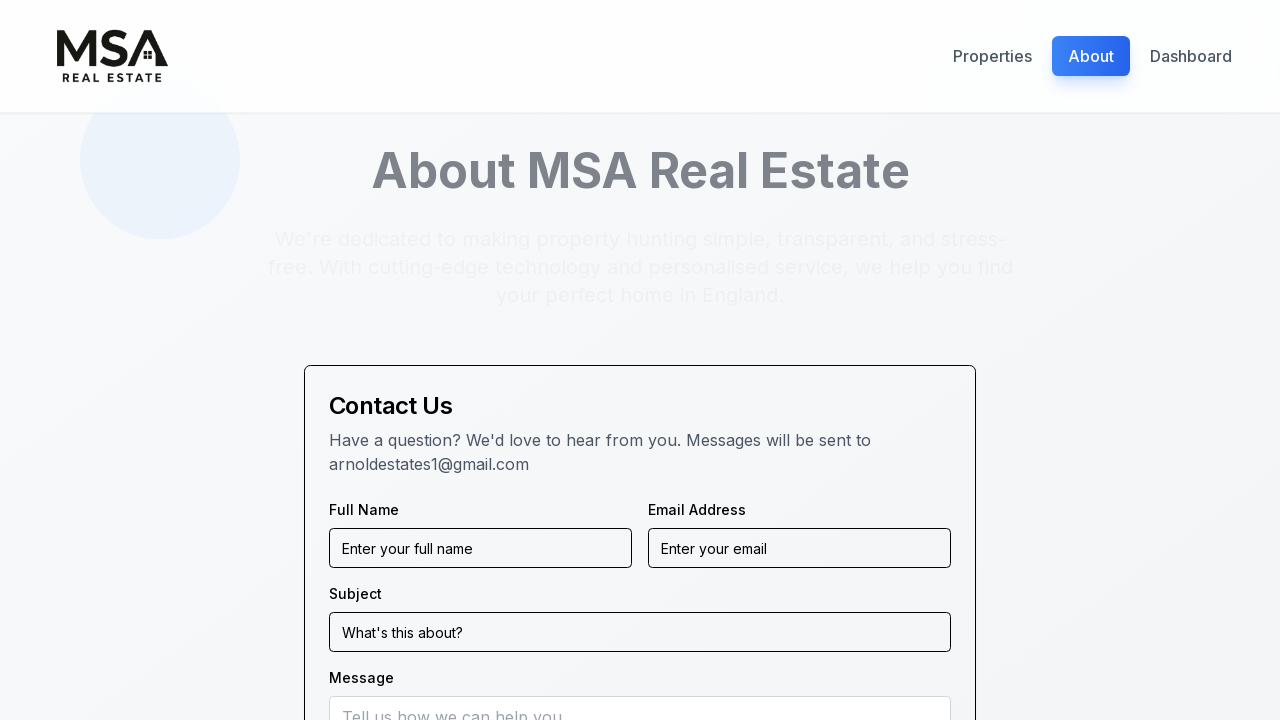

Waited for DOM content to load on page 3 (about)
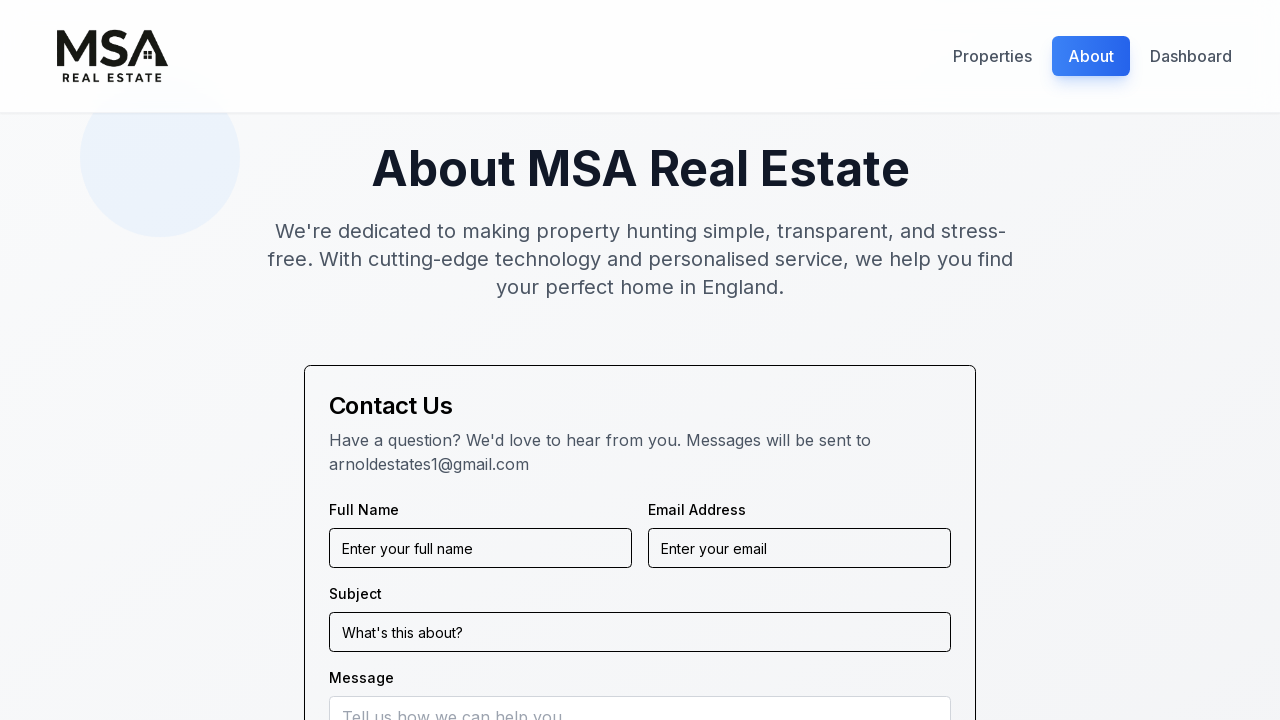

Retrieved title from page 1
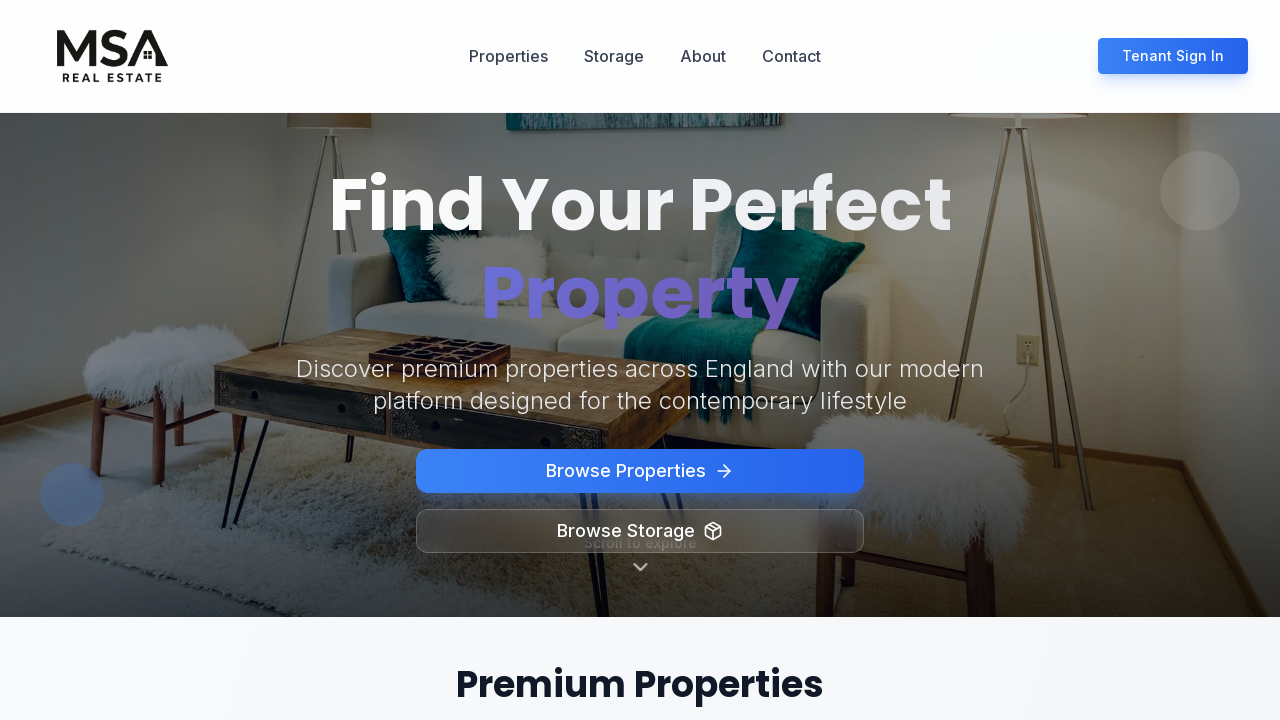

Retrieved title from page 2
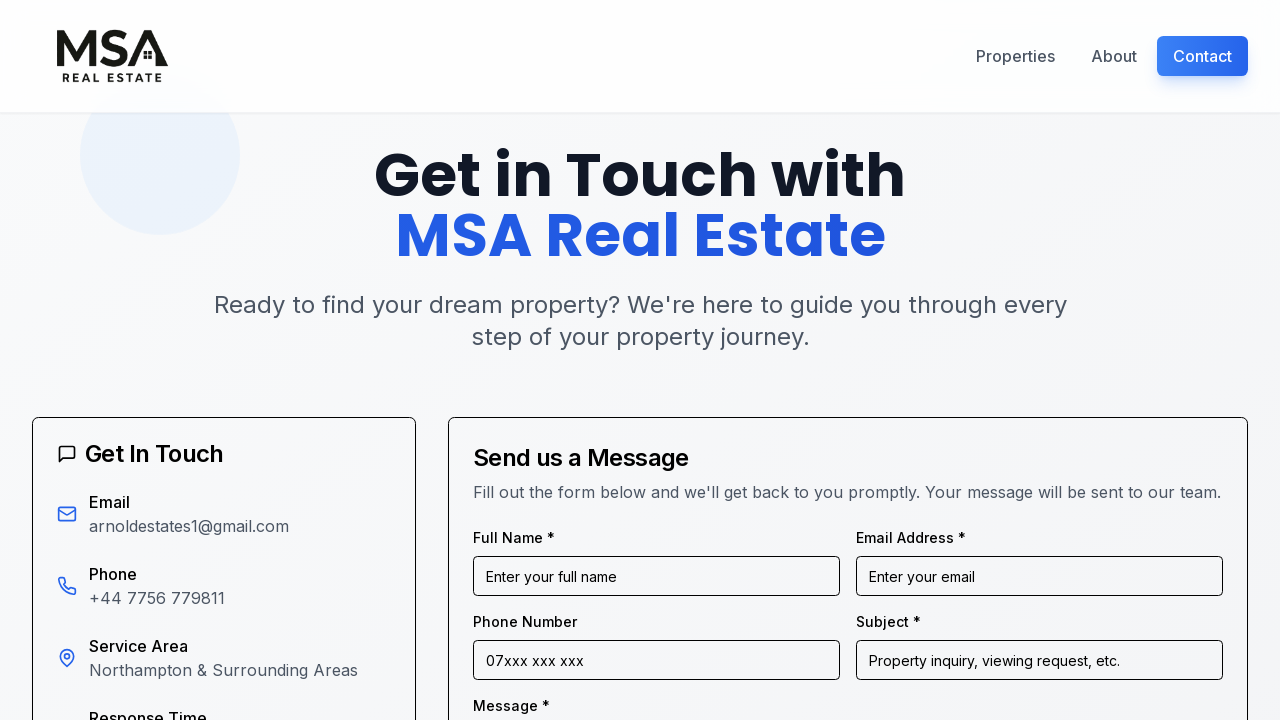

Retrieved title from page 3
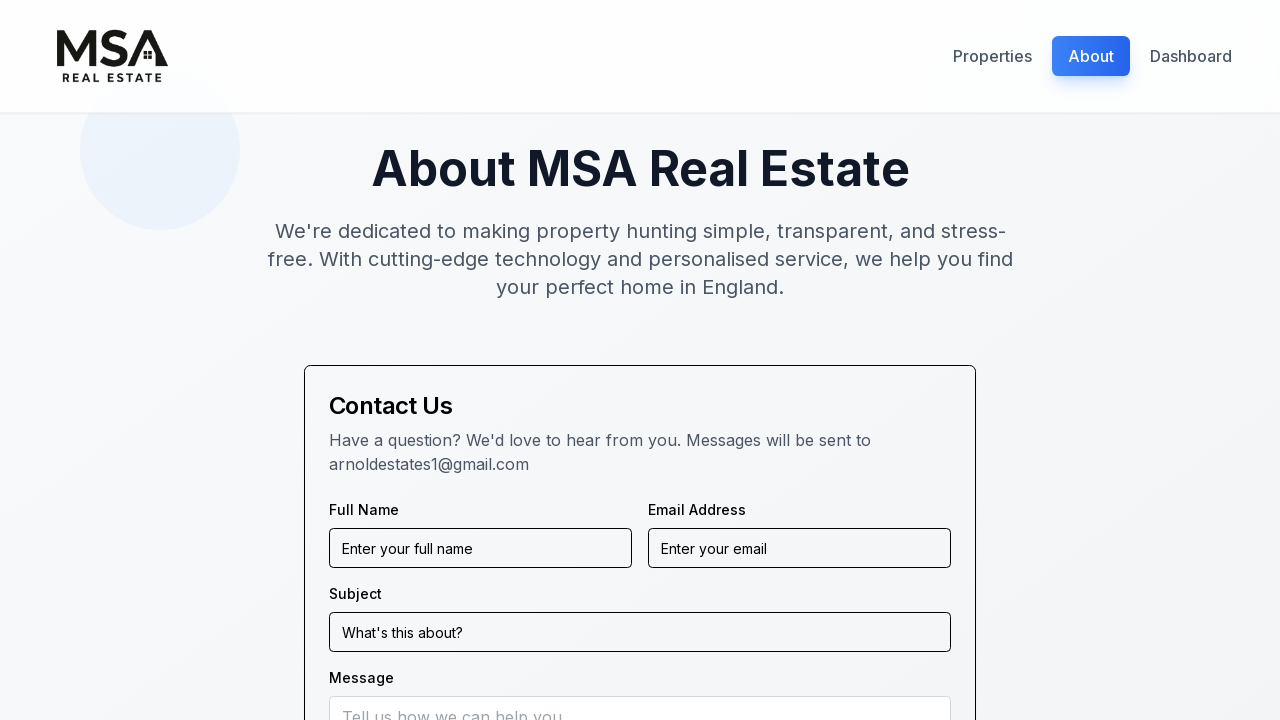

Asserted page 1 has a title
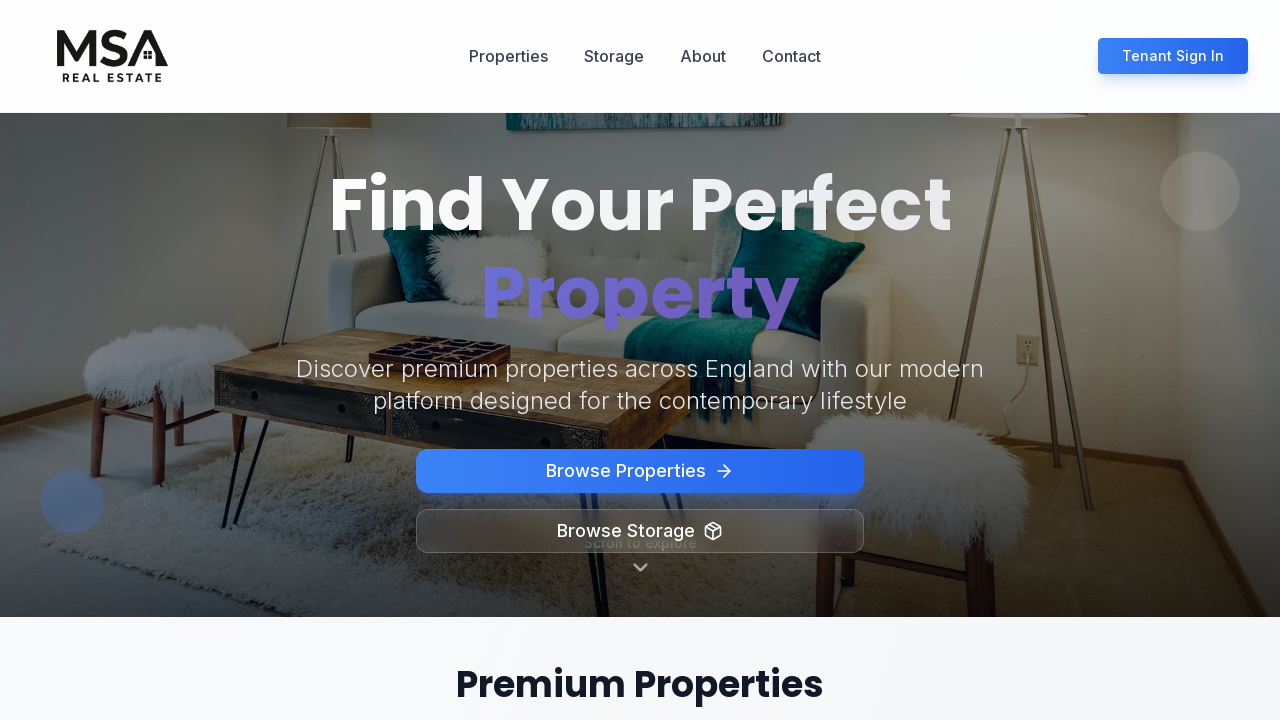

Asserted page 2 has a title
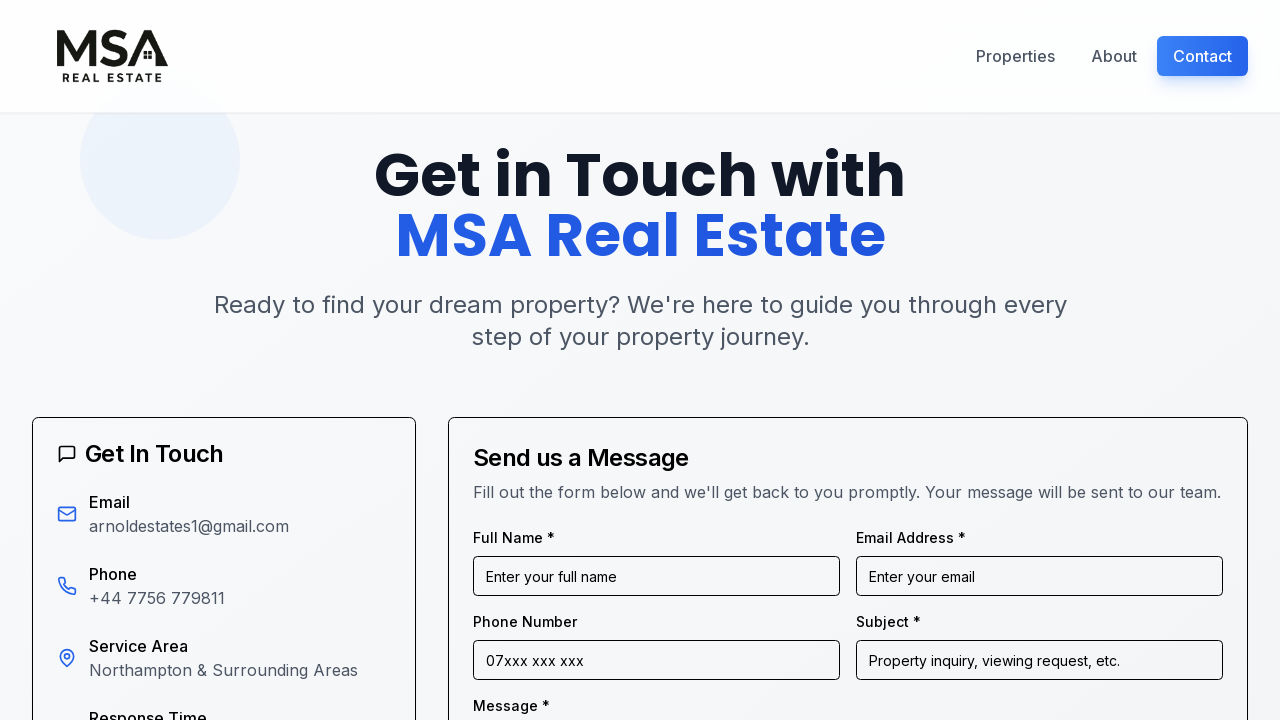

Asserted page 3 has a title
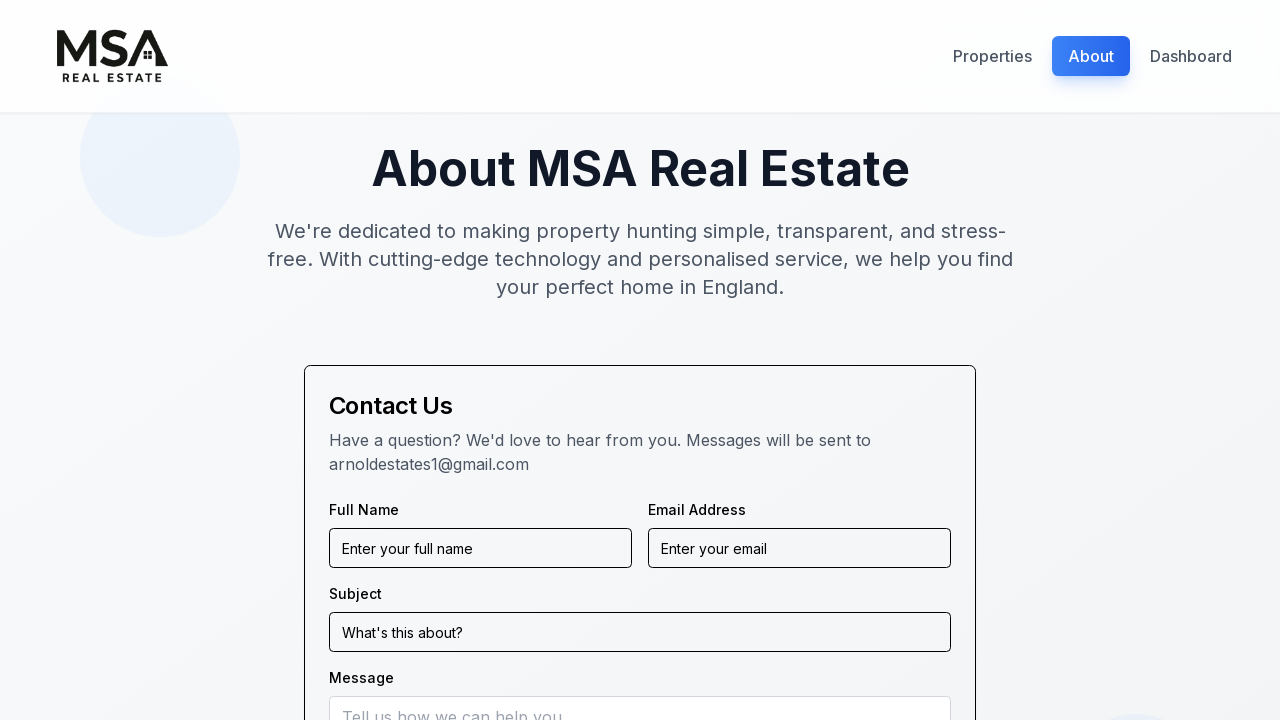

Closed page 2
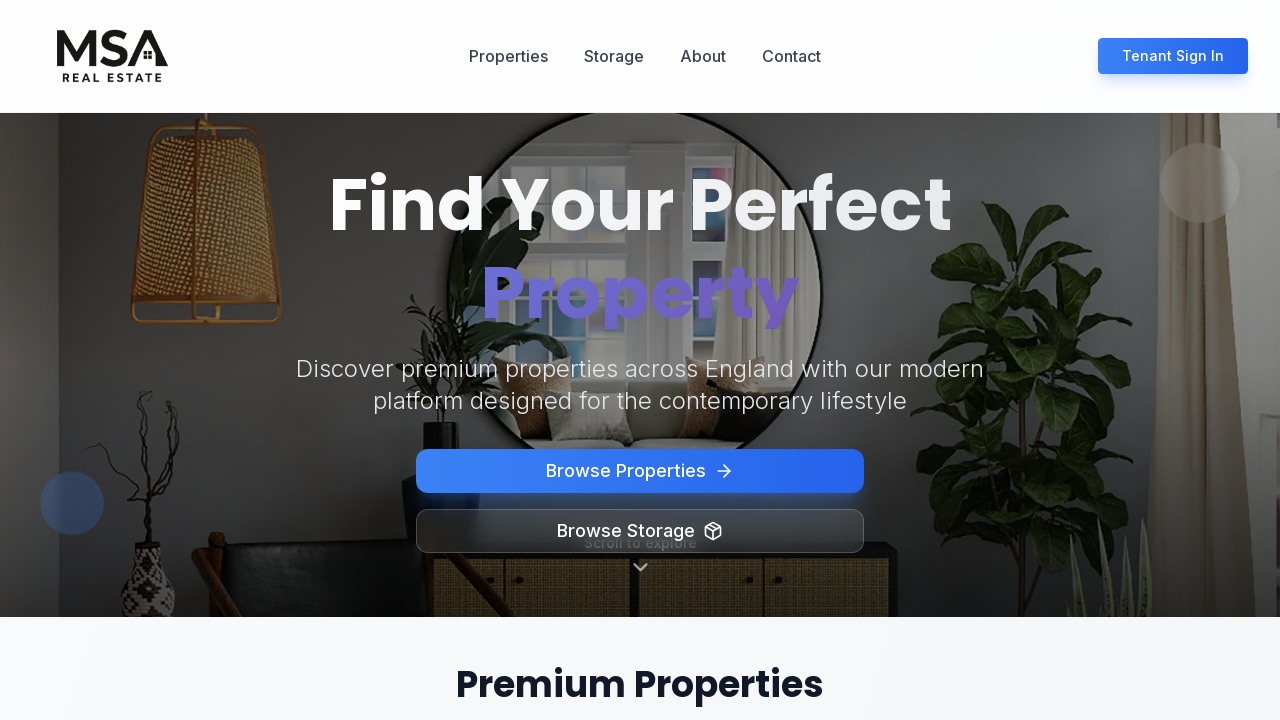

Closed page 3
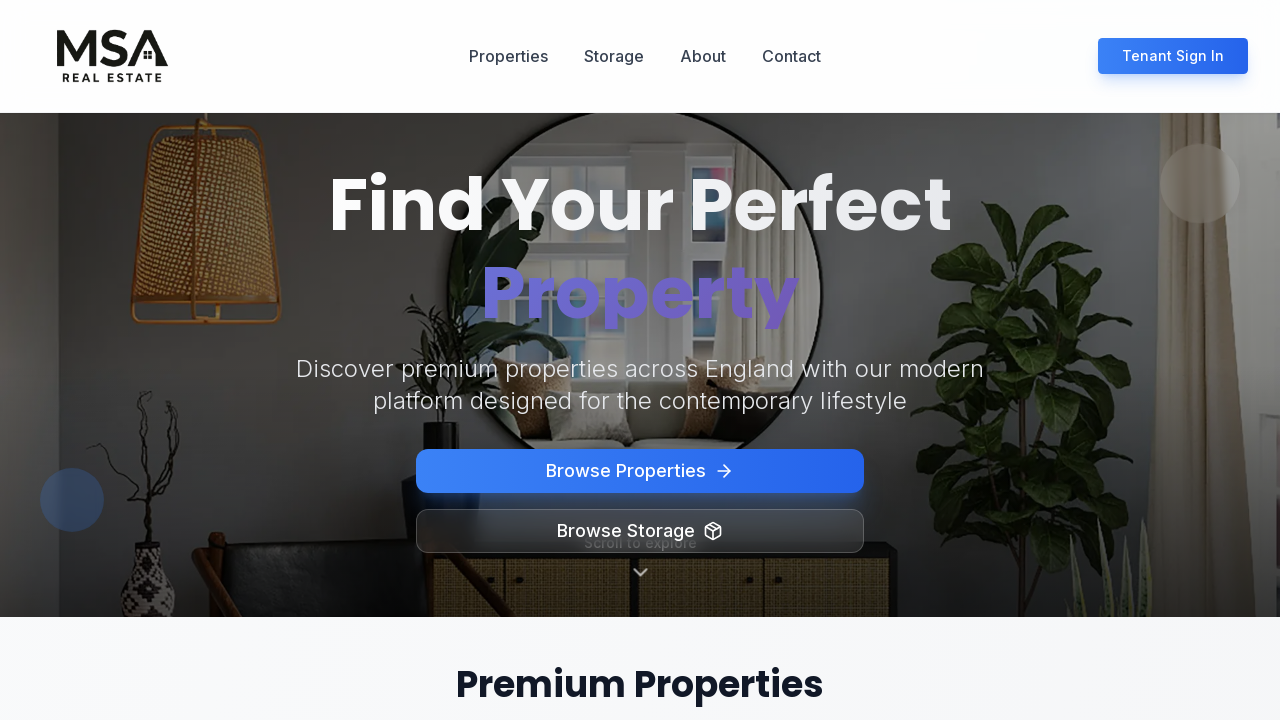

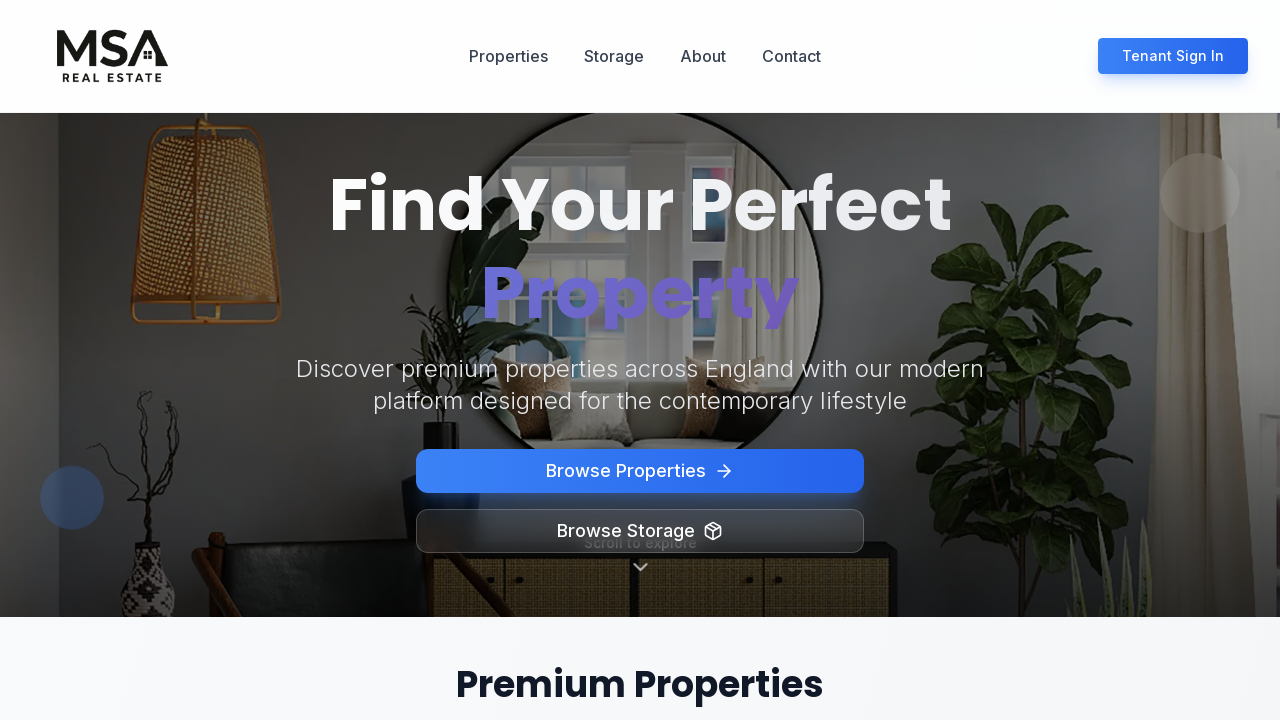